Tests reading data from a fixed header web table and extracting the total amount value

Starting URL: https://rahulshettyacademy.com/AutomationPractice/

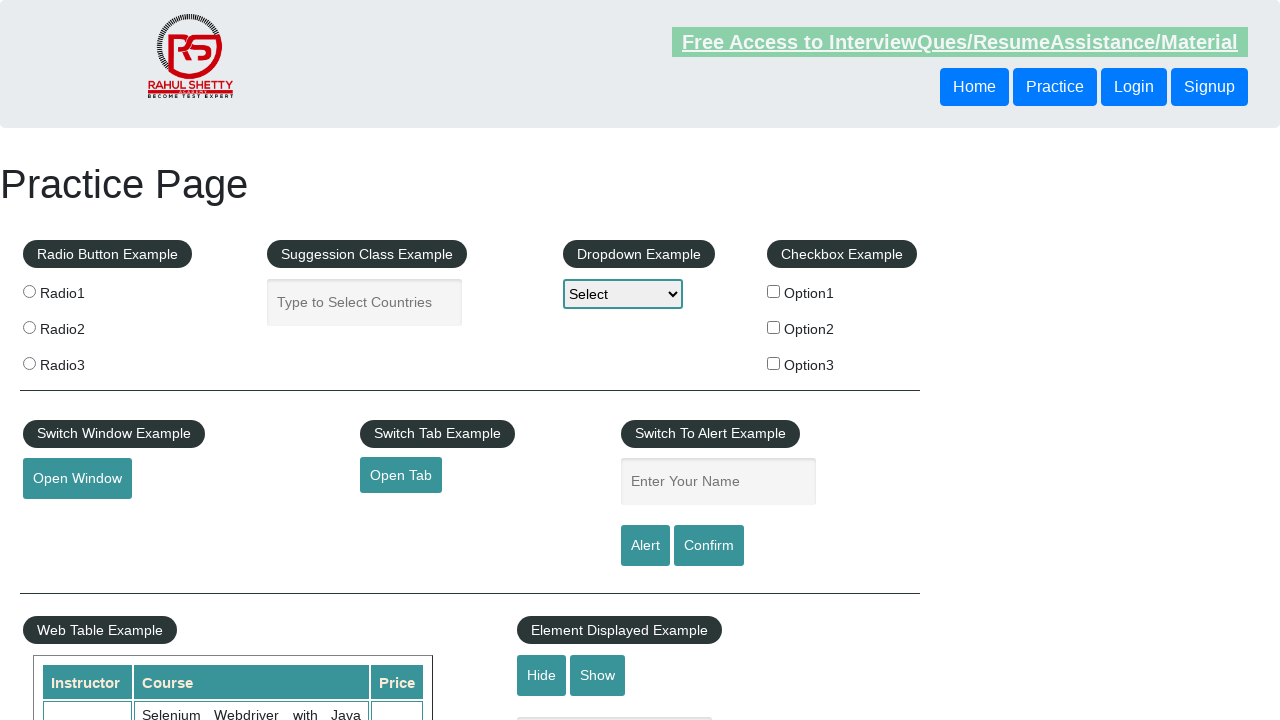

Fixed header web table loaded and visible
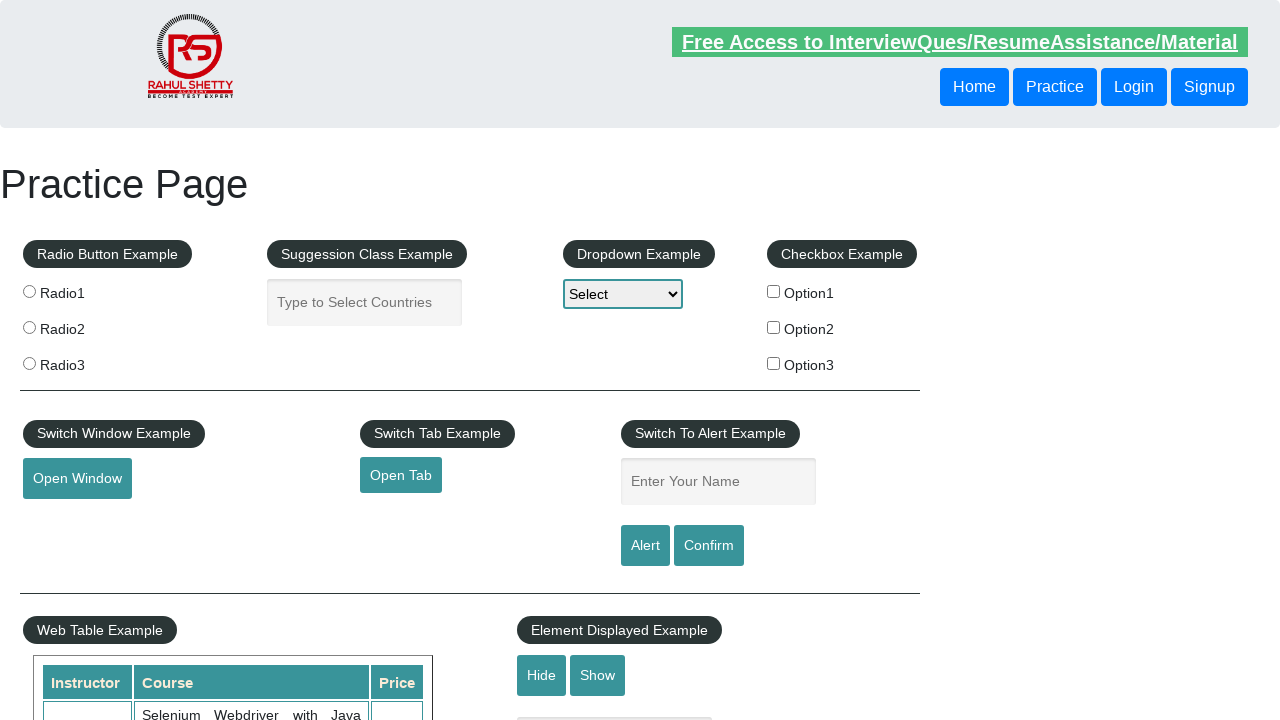

Extracted name from row 3: Dwayne
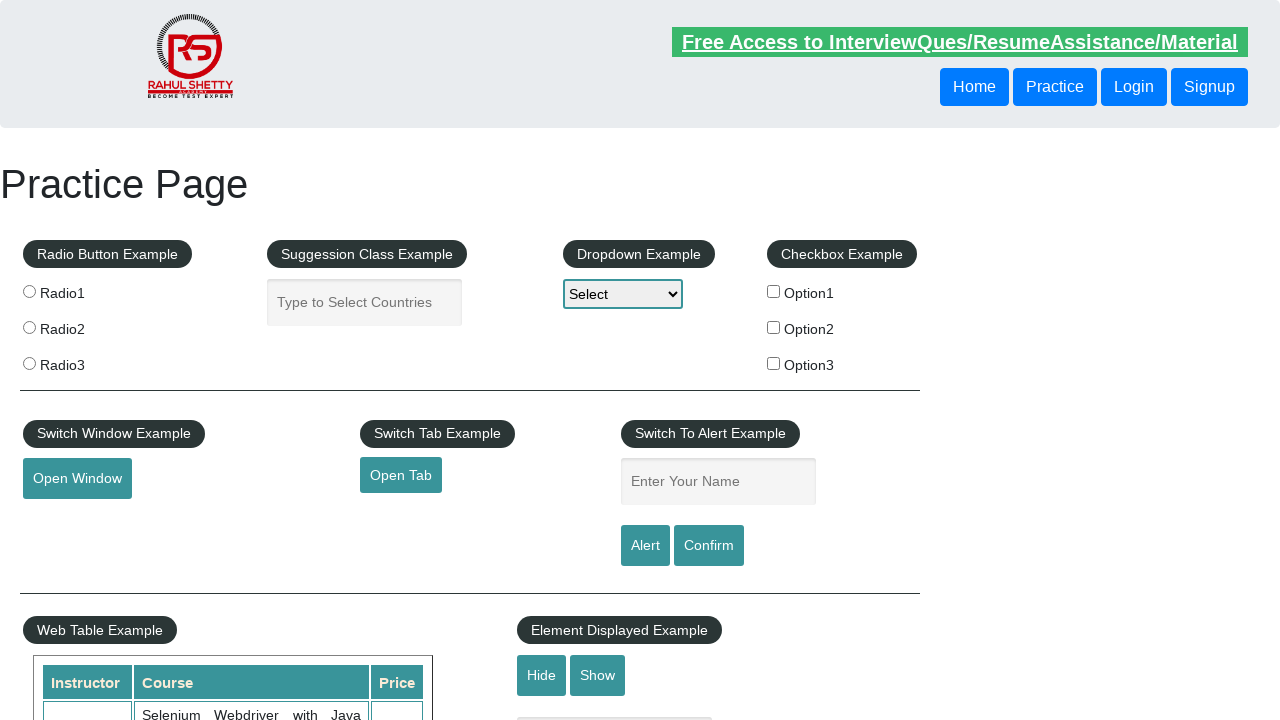

Extracted position from row 3: Manager
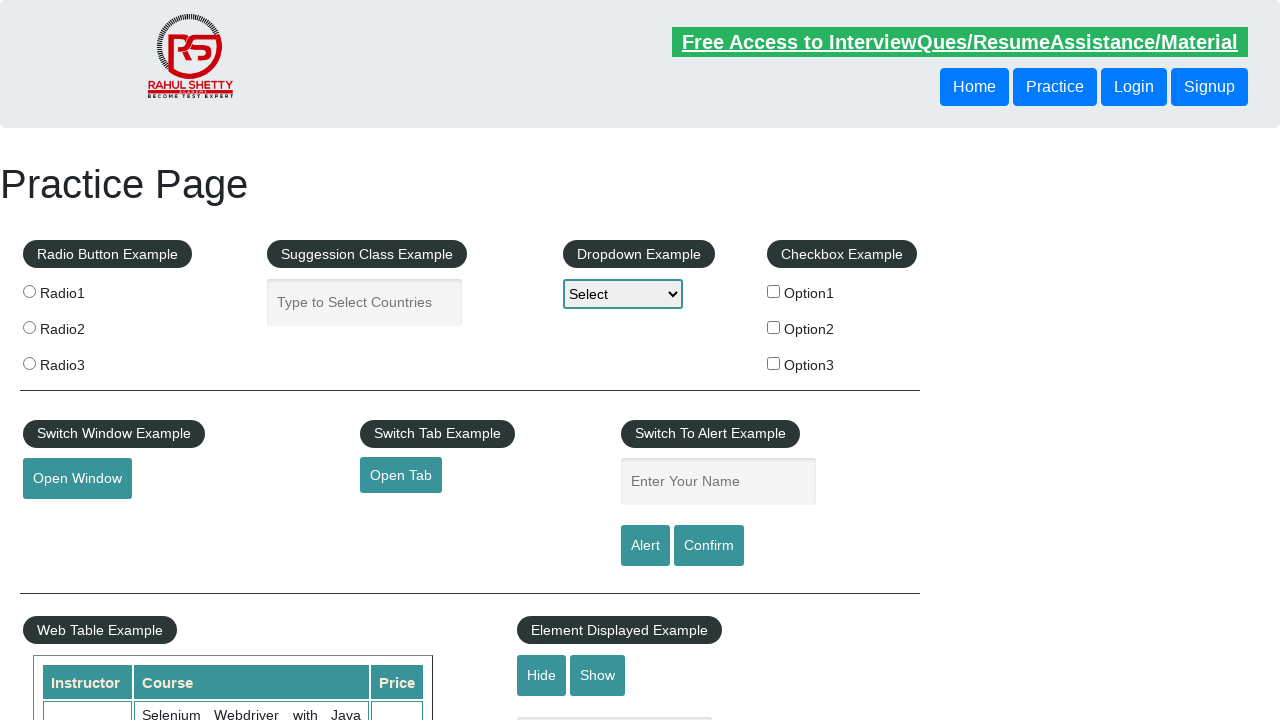

Extracted city from row 3: Kolkata
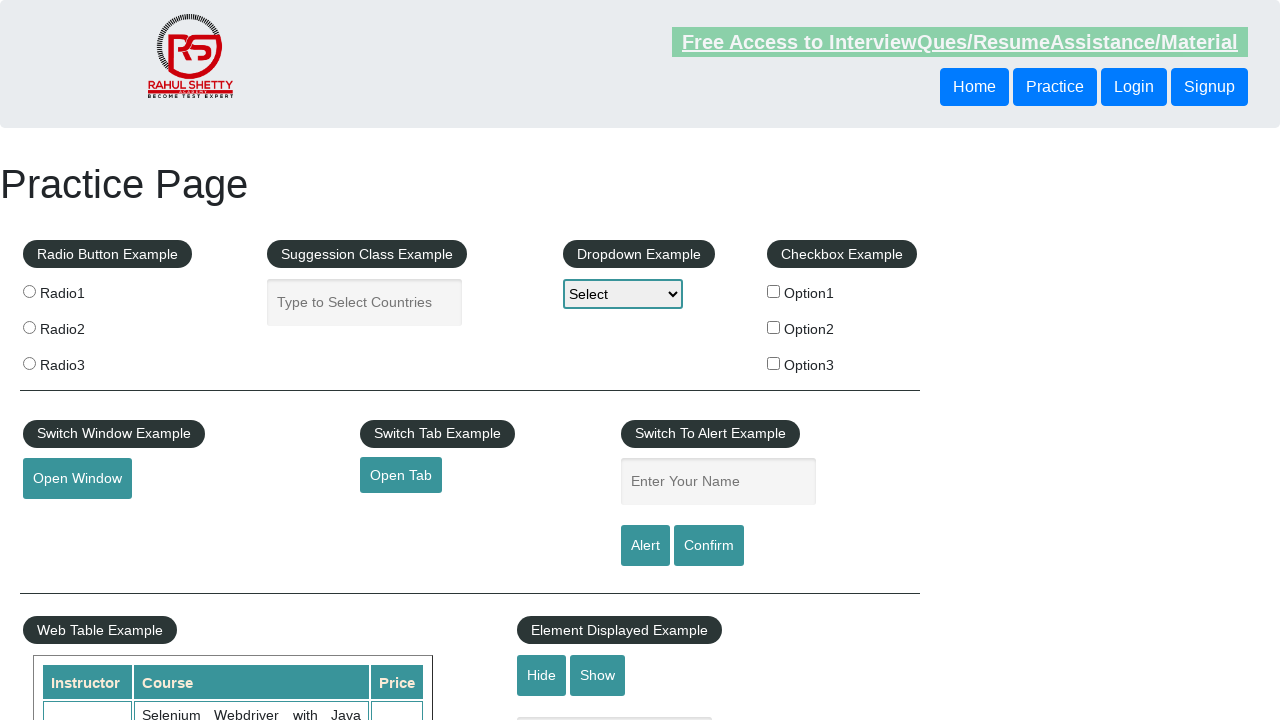

Extracted amount from row 3: 48
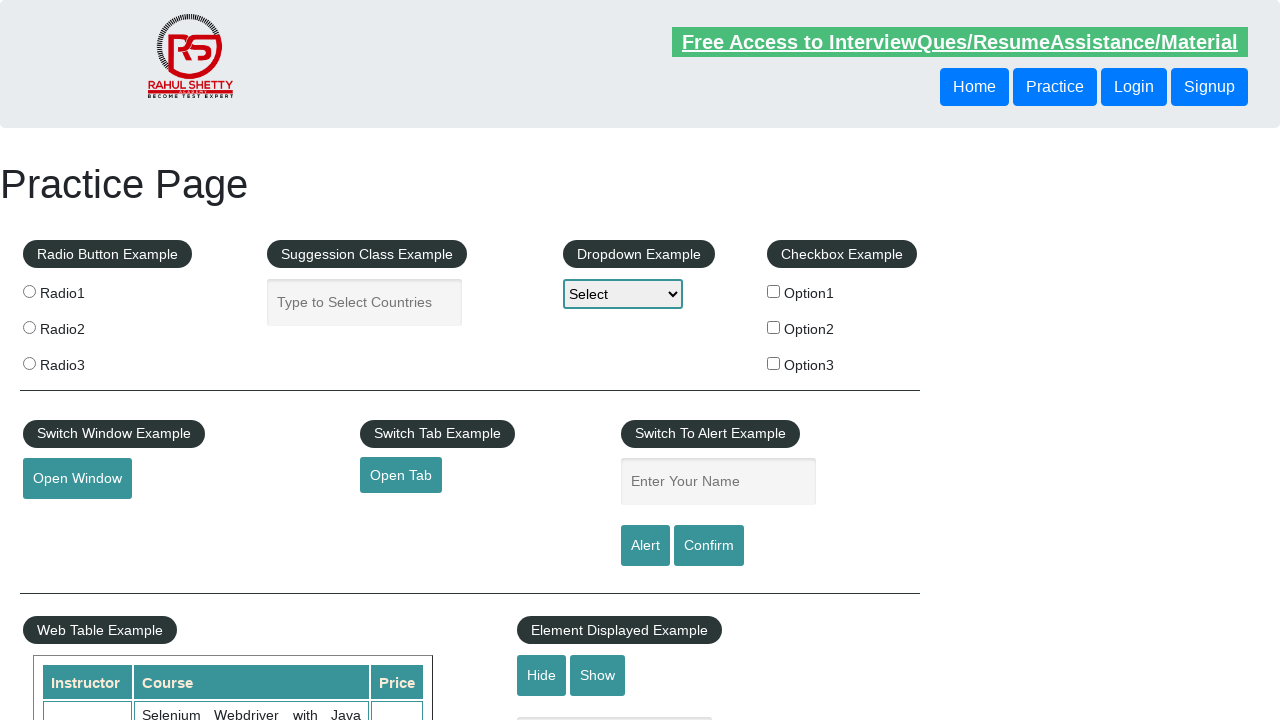

Extracted total amount value:  Total Amount Collected: 296 
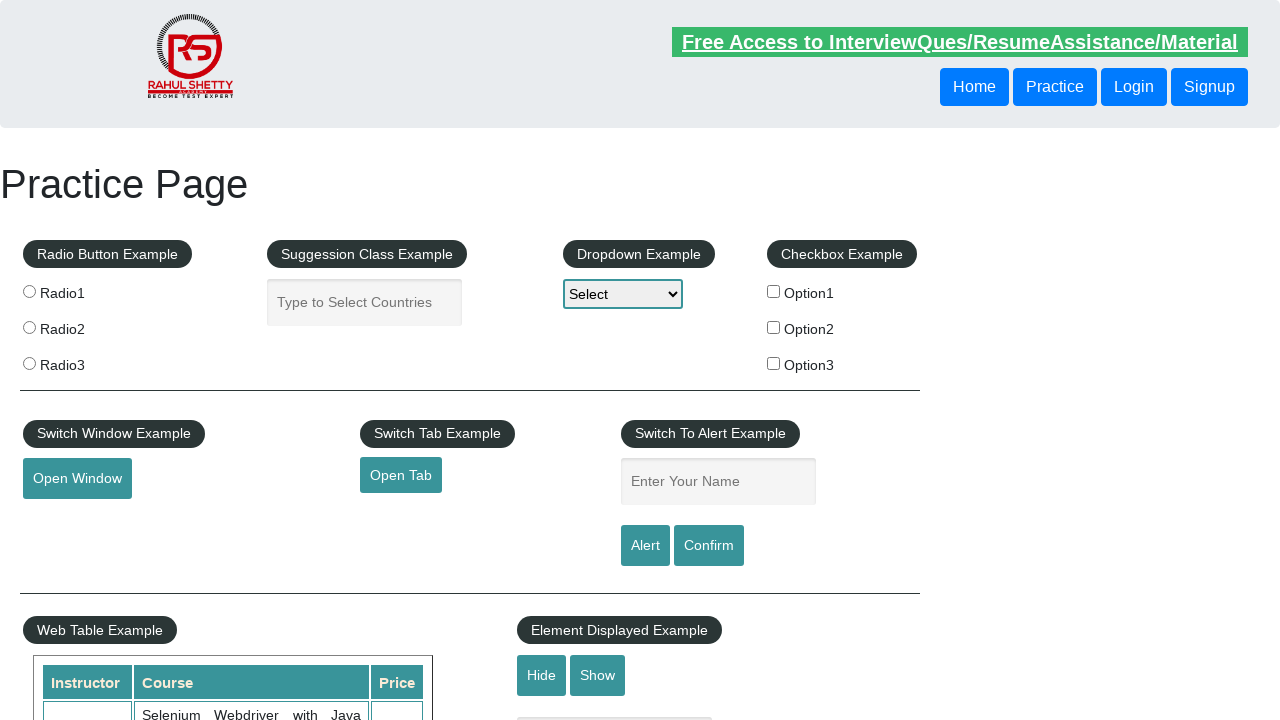

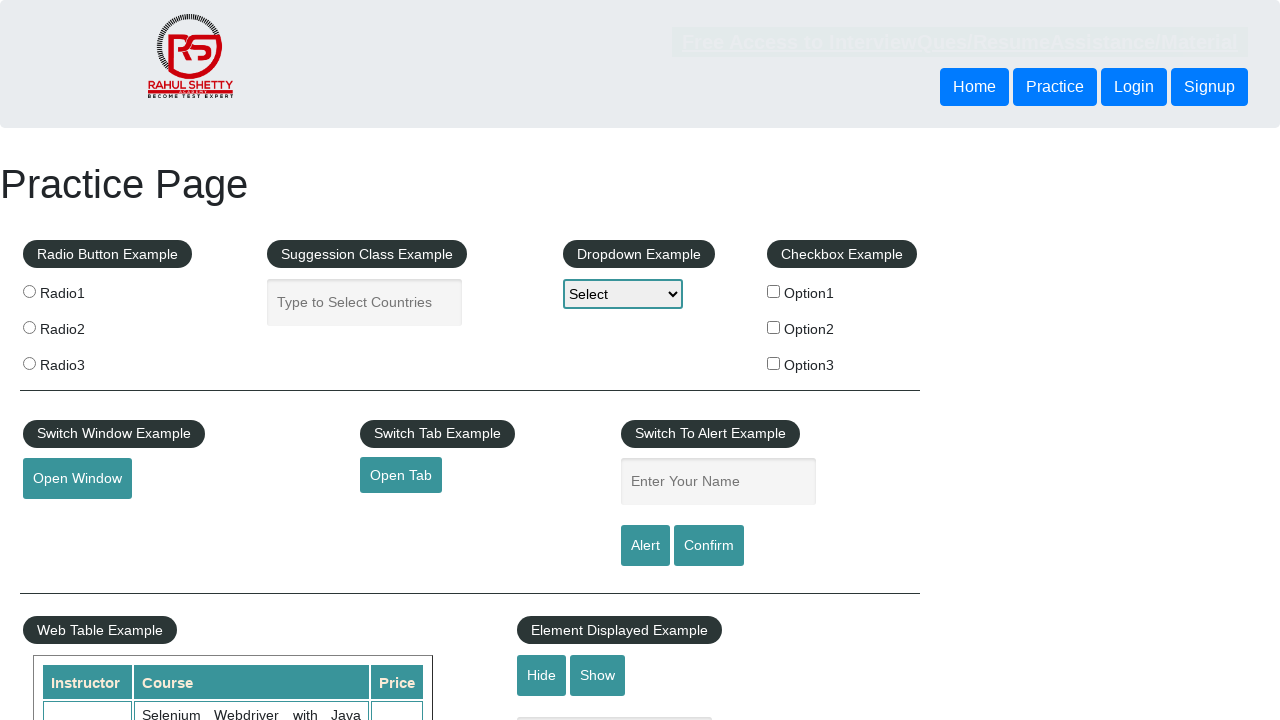